Tests the checkout flow by clicking on the cart icon and proceeding to checkout after items have been added to cart

Starting URL: https://rahulshettyacademy.com/seleniumPractise

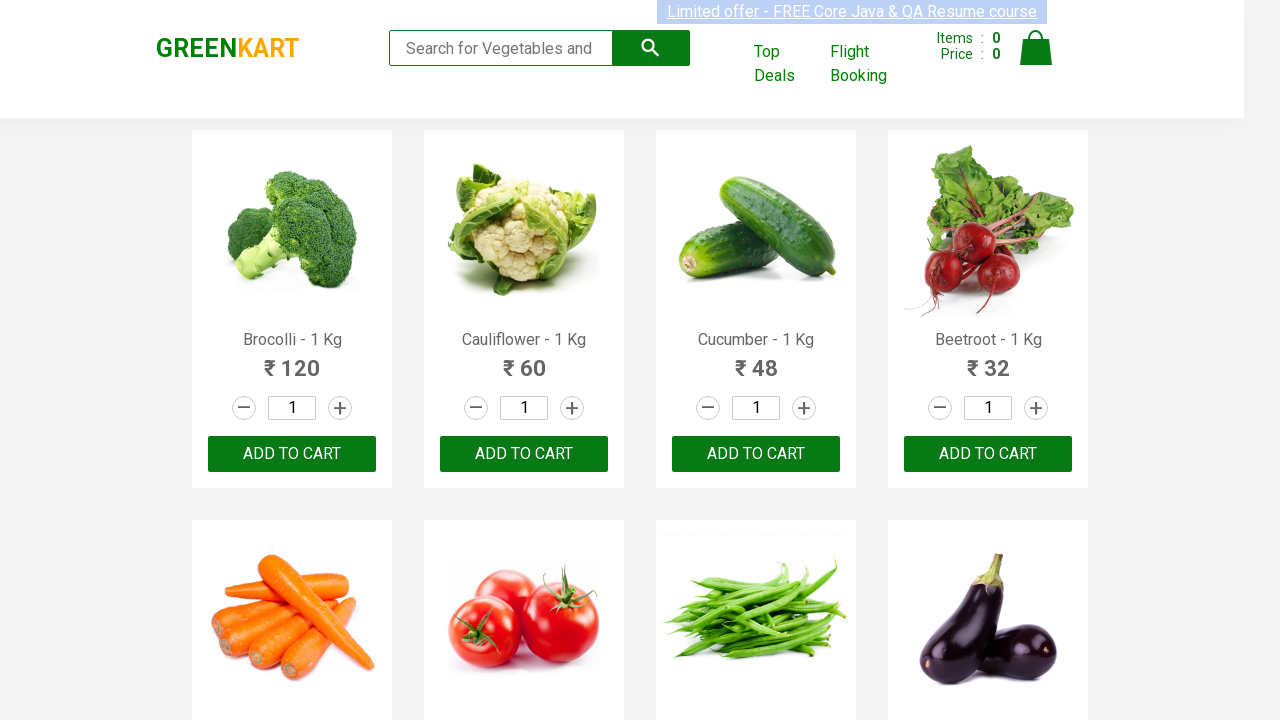

Waited for products container to load
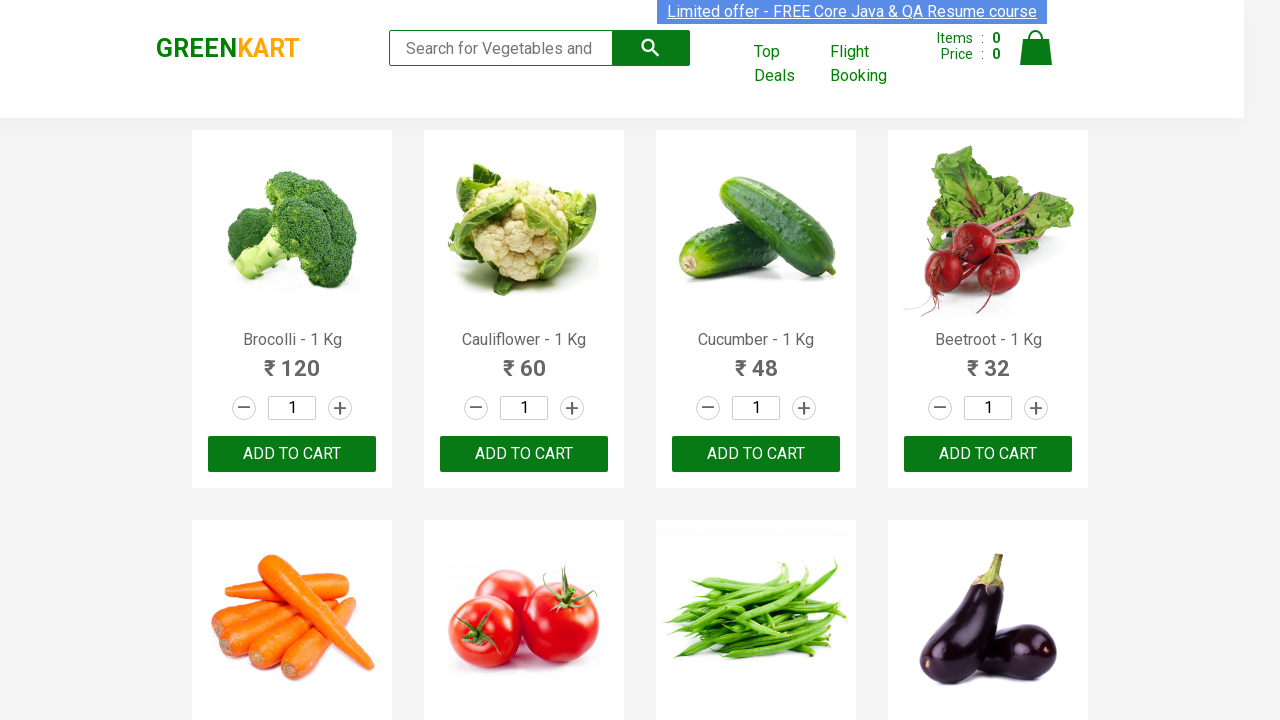

Added Brocolli to cart at (292, 454) on .product >> nth=0 >> button
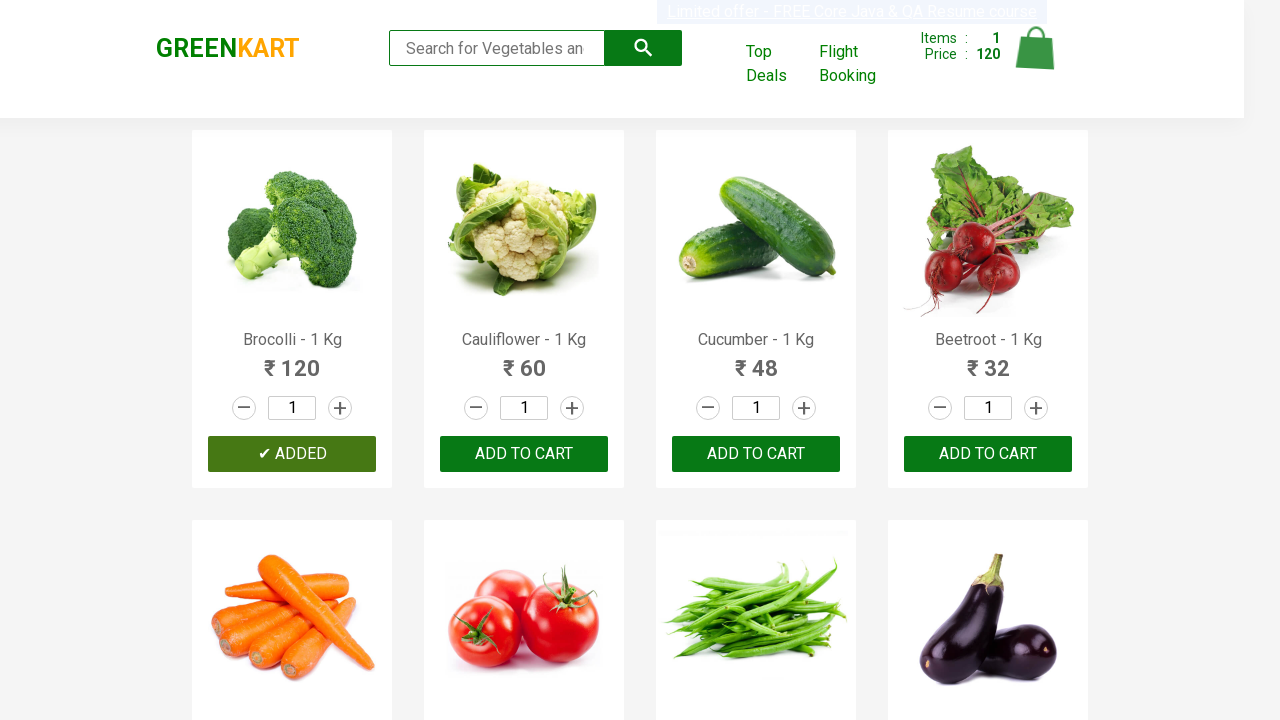

Added Cucumber to cart at (756, 454) on .product >> nth=2 >> button
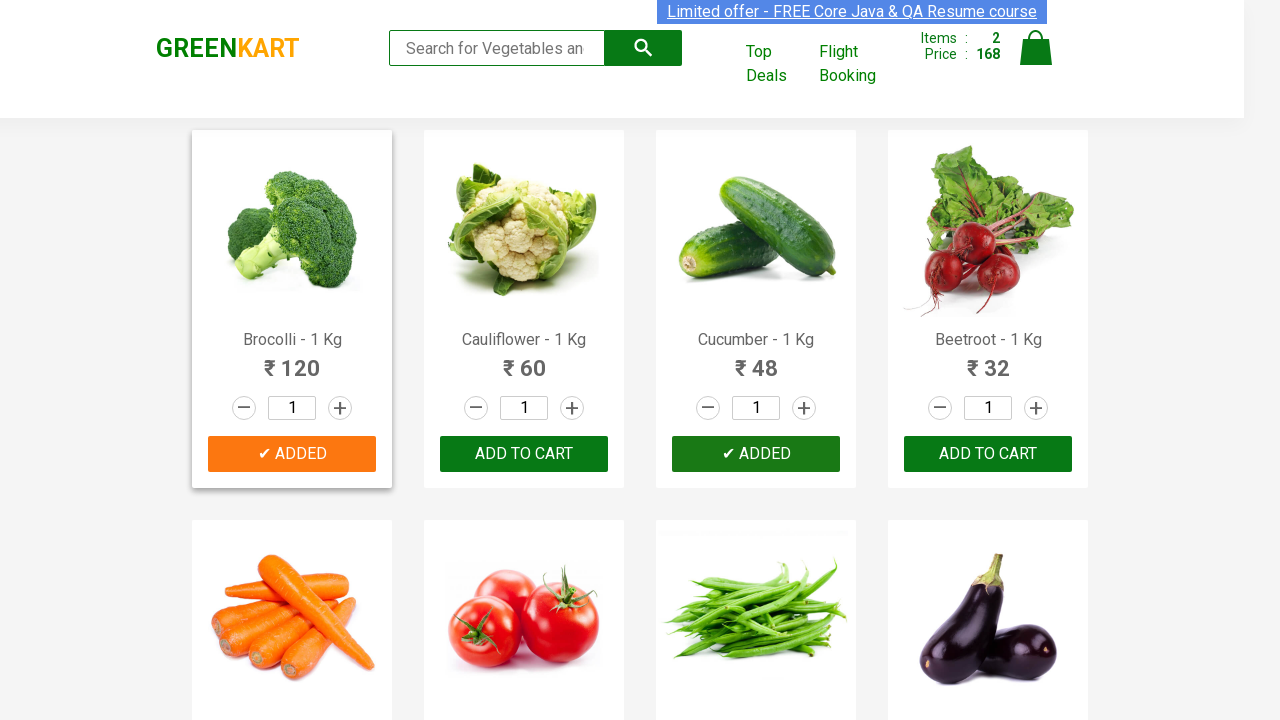

Added Carrot to cart at (292, 360) on .product >> nth=4 >> button
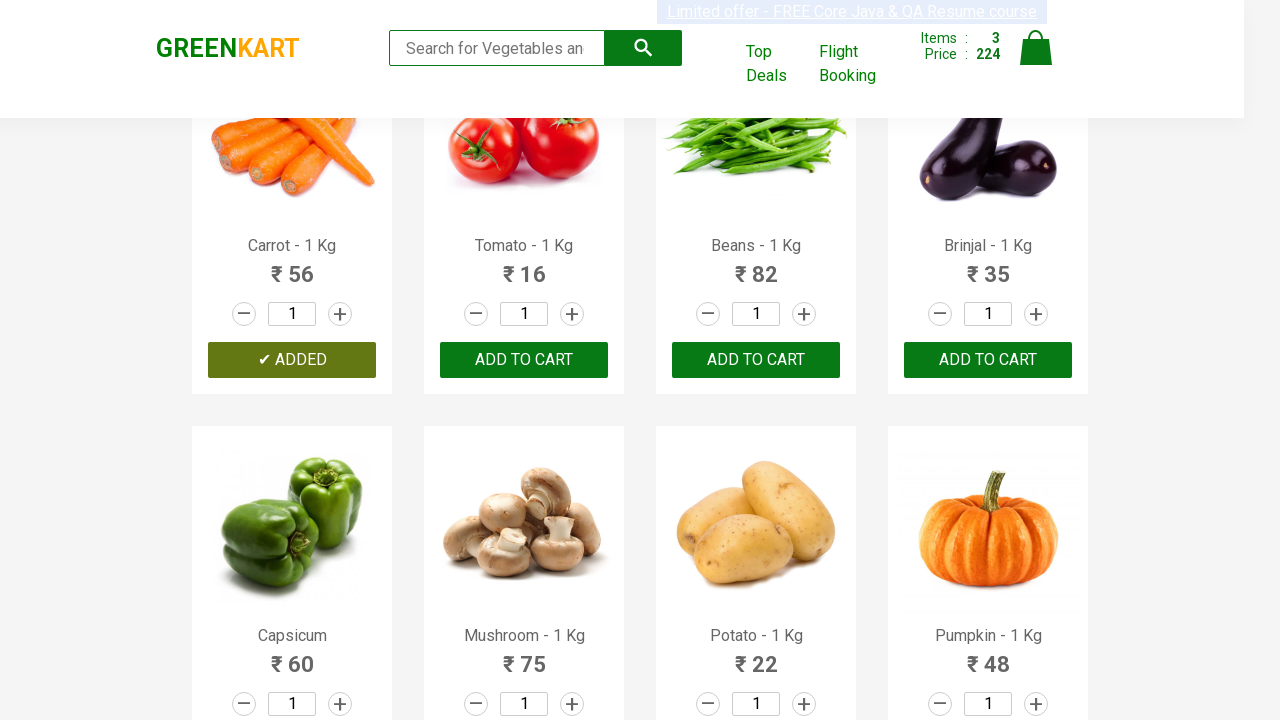

Added Potato to cart at (756, 360) on .product >> nth=10 >> button
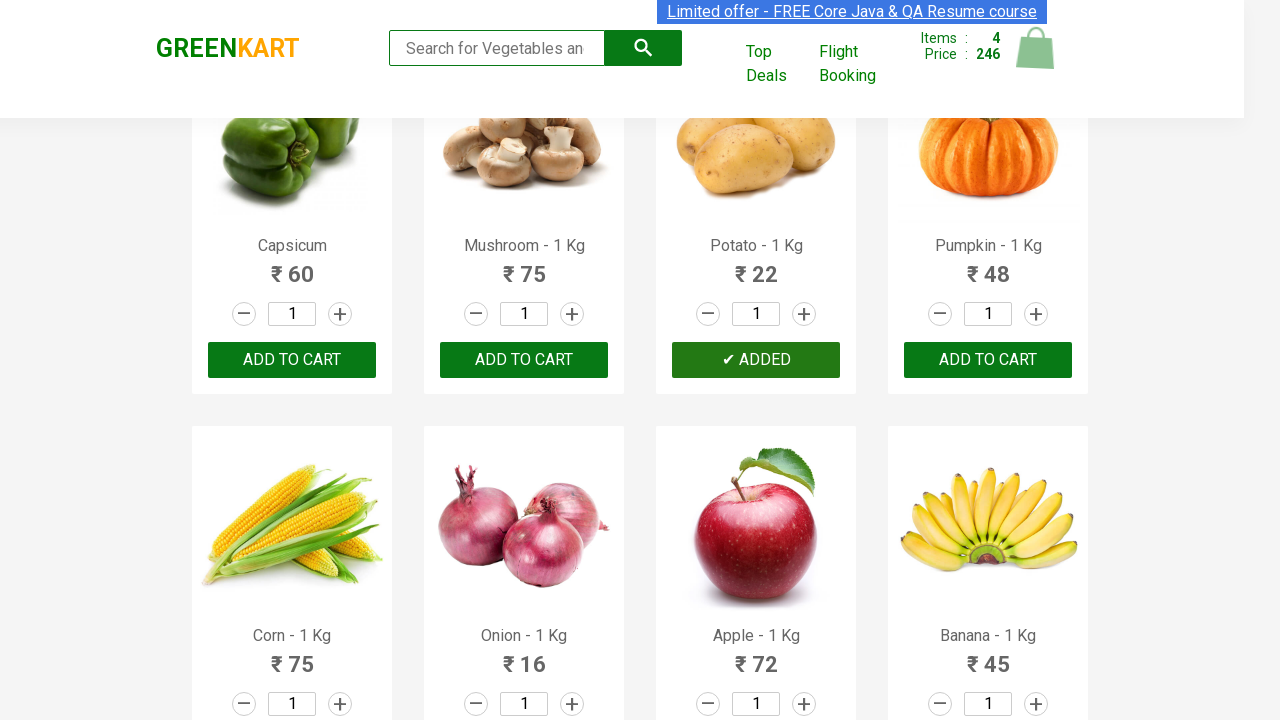

Clicked on cart icon to view cart at (1036, 59) on .cart-icon
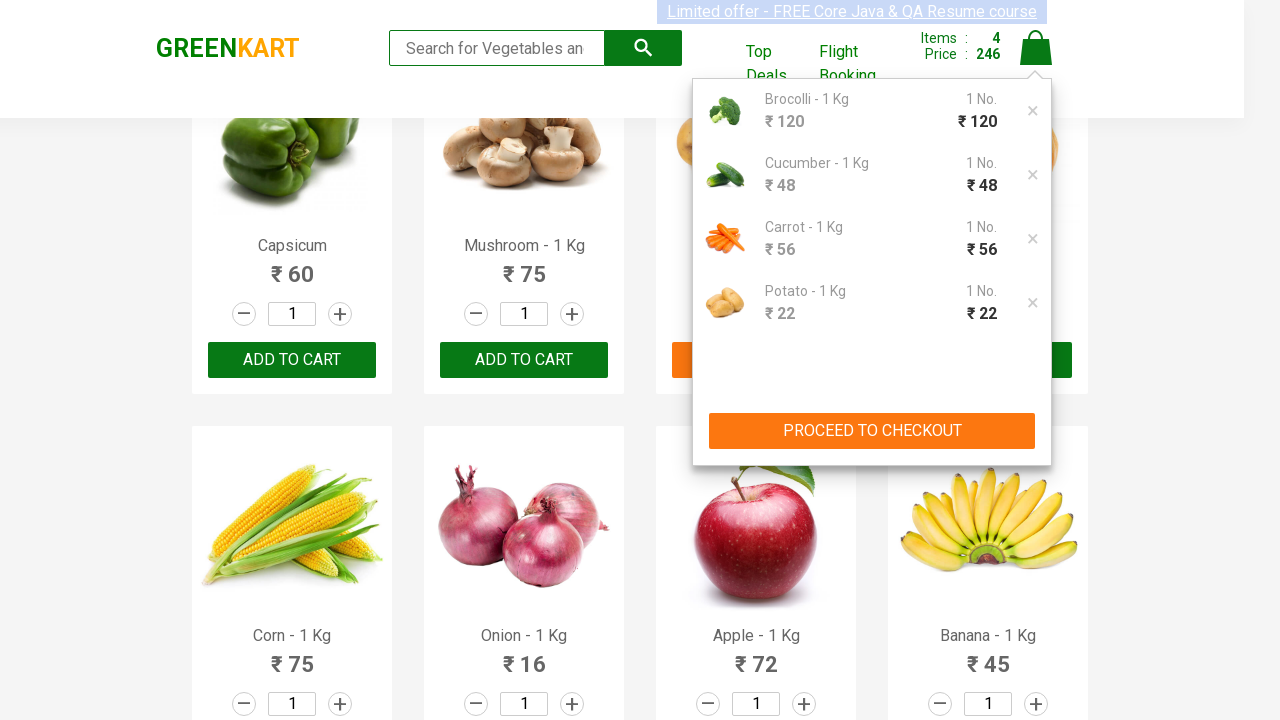

Clicked PROCEED TO CHECKOUT button at (872, 431) on button:has-text('PROCEED TO CHECKOUT')
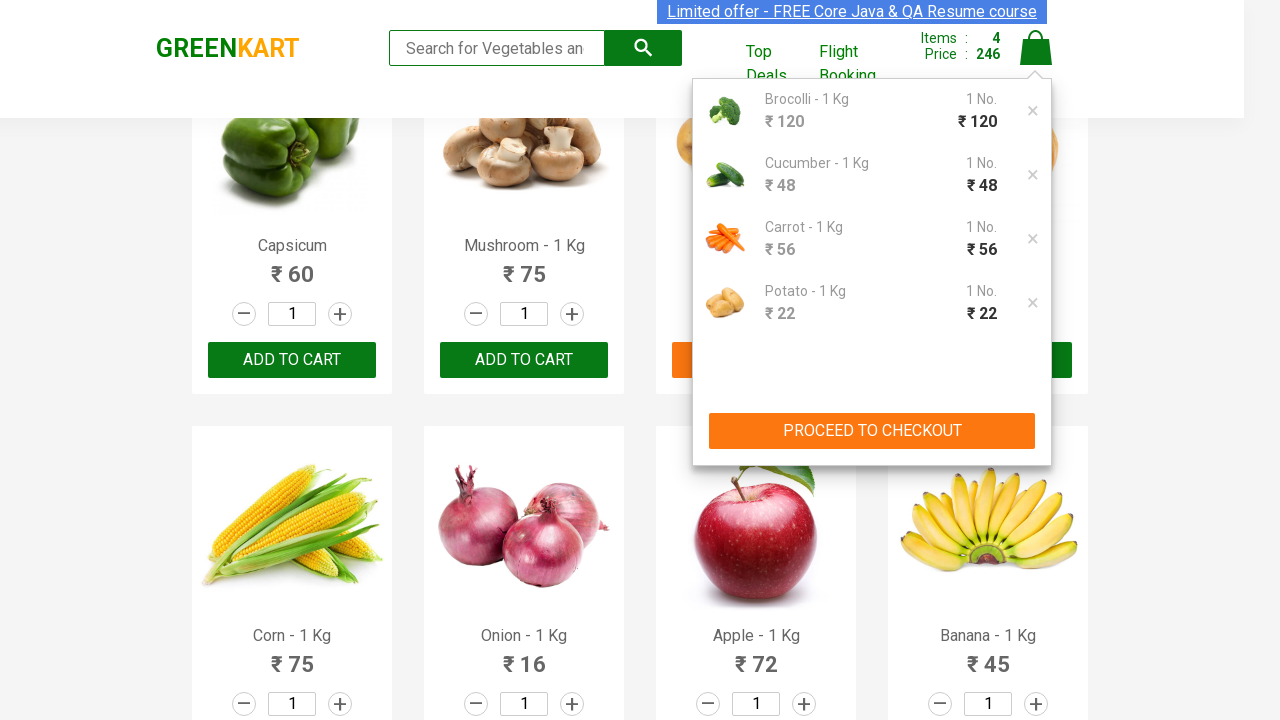

Waited for checkout page to fully load
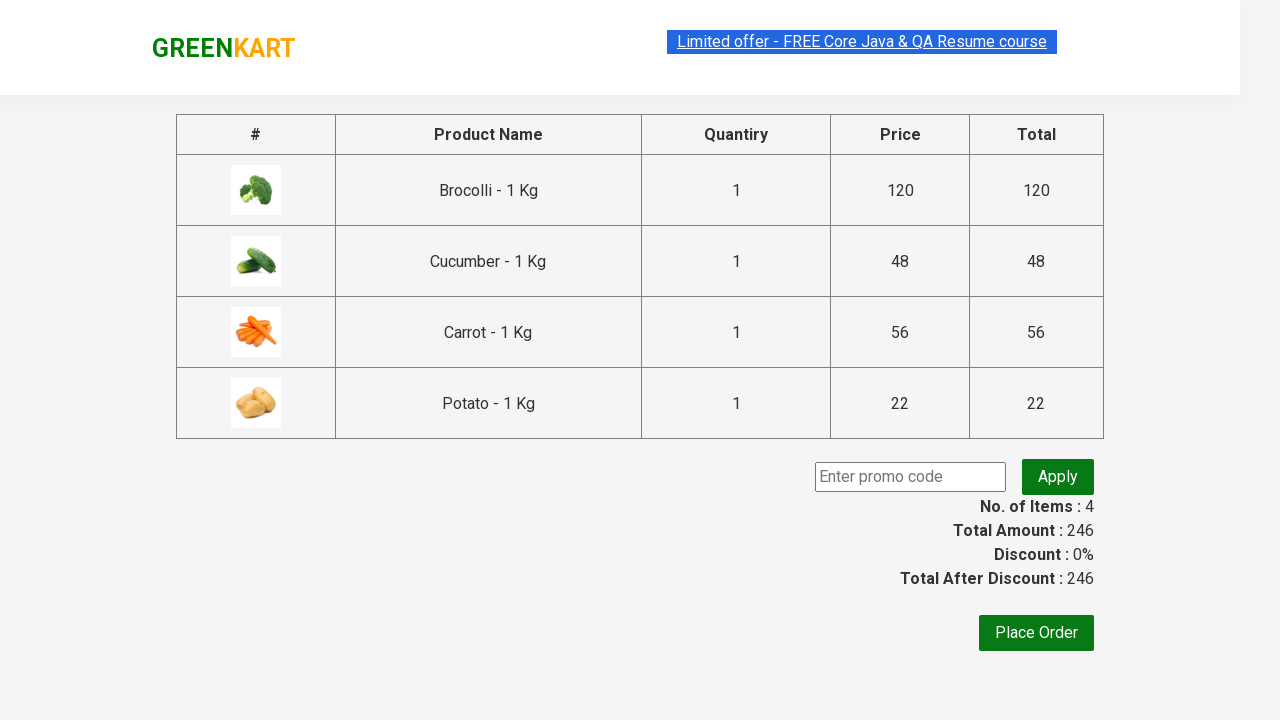

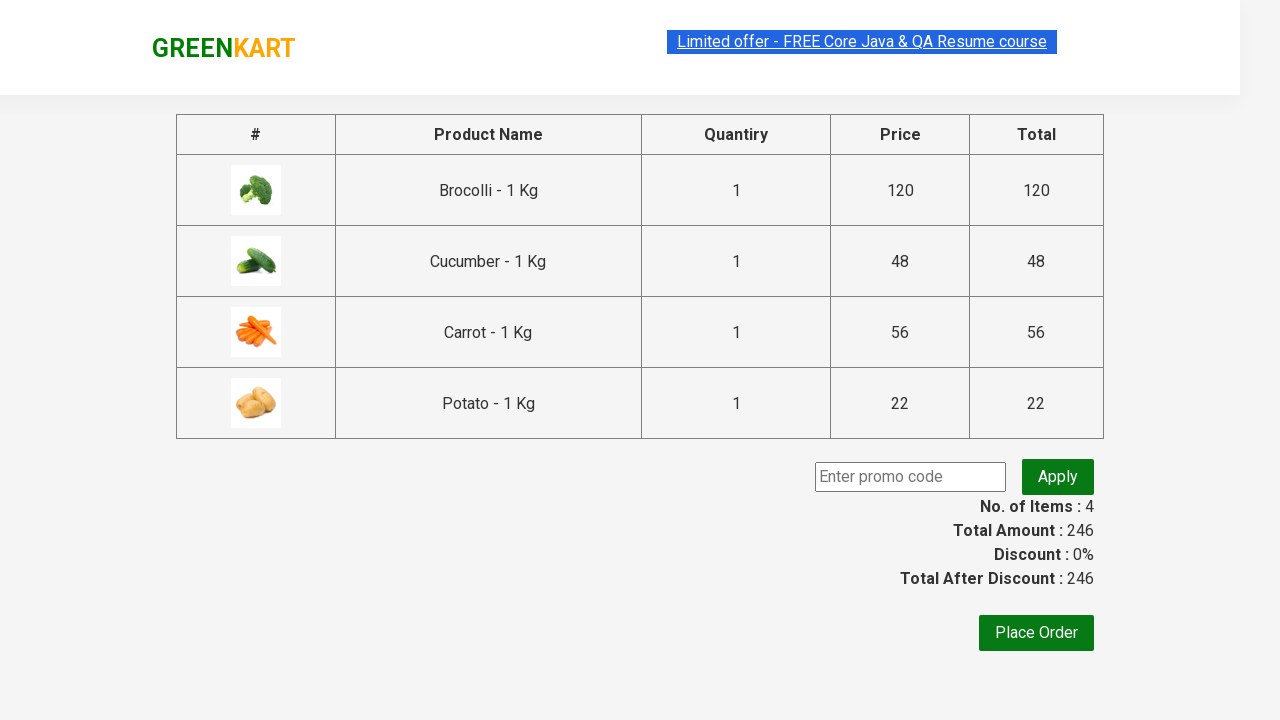